Tests right-click context menu functionality by right-clicking a button, selecting an option from the context menu, and accepting the resulting alert dialog

Starting URL: https://www.jqueryscript.net/demo/simple-dynamic-context-menu/

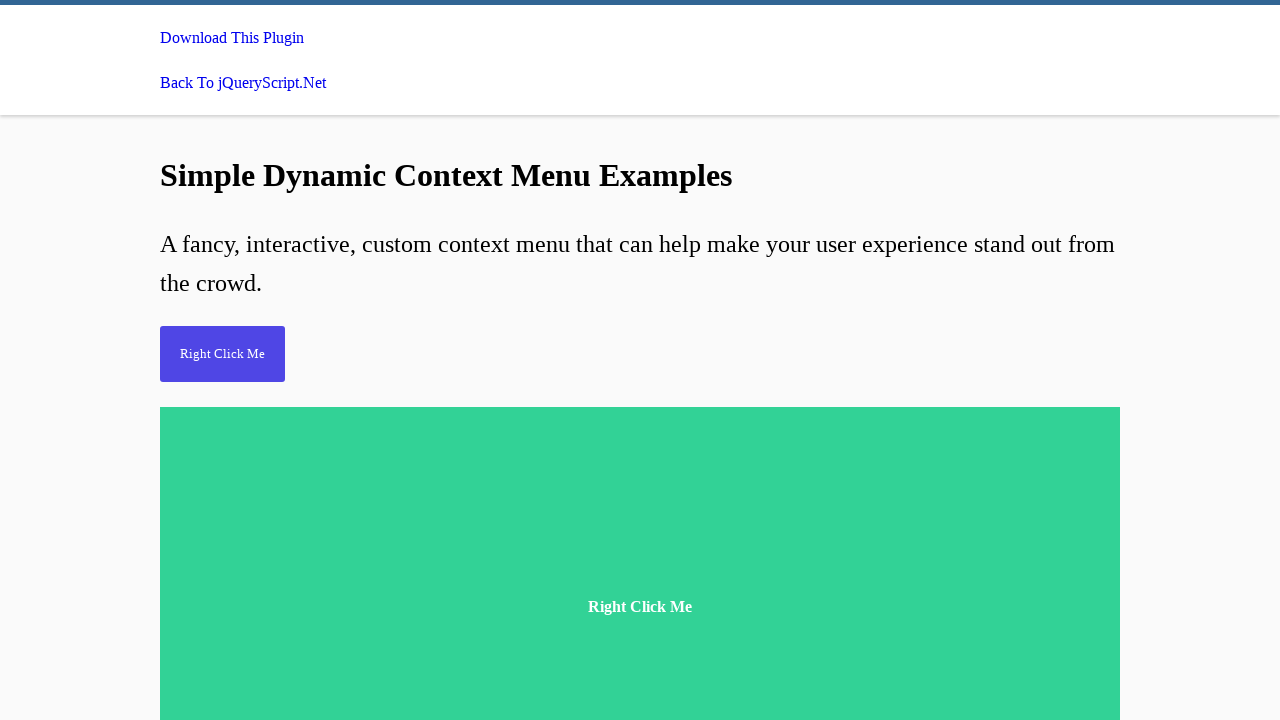

Right-clicked button to open context menu at (222, 354) on xpath=/html/body/div[2]/button
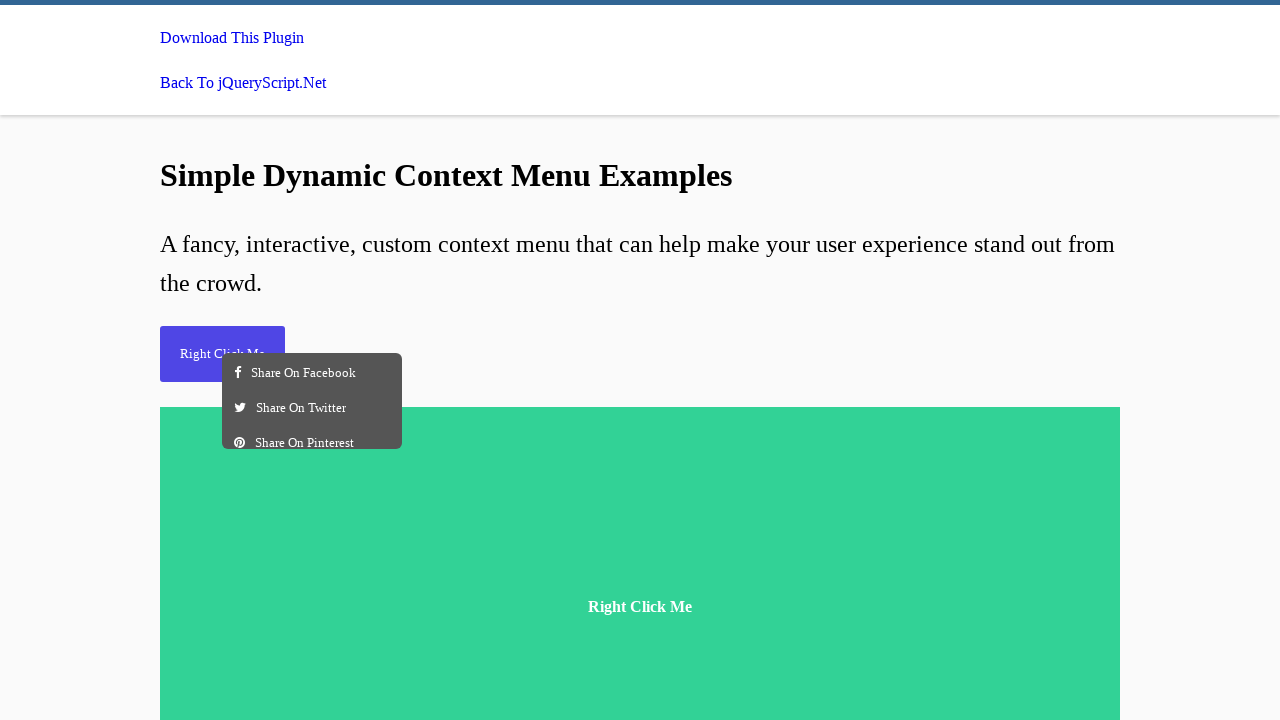

Clicked Twitter option from context menu at (301, 411) on xpath=/html/body/div[3]/div[2]/div[2]
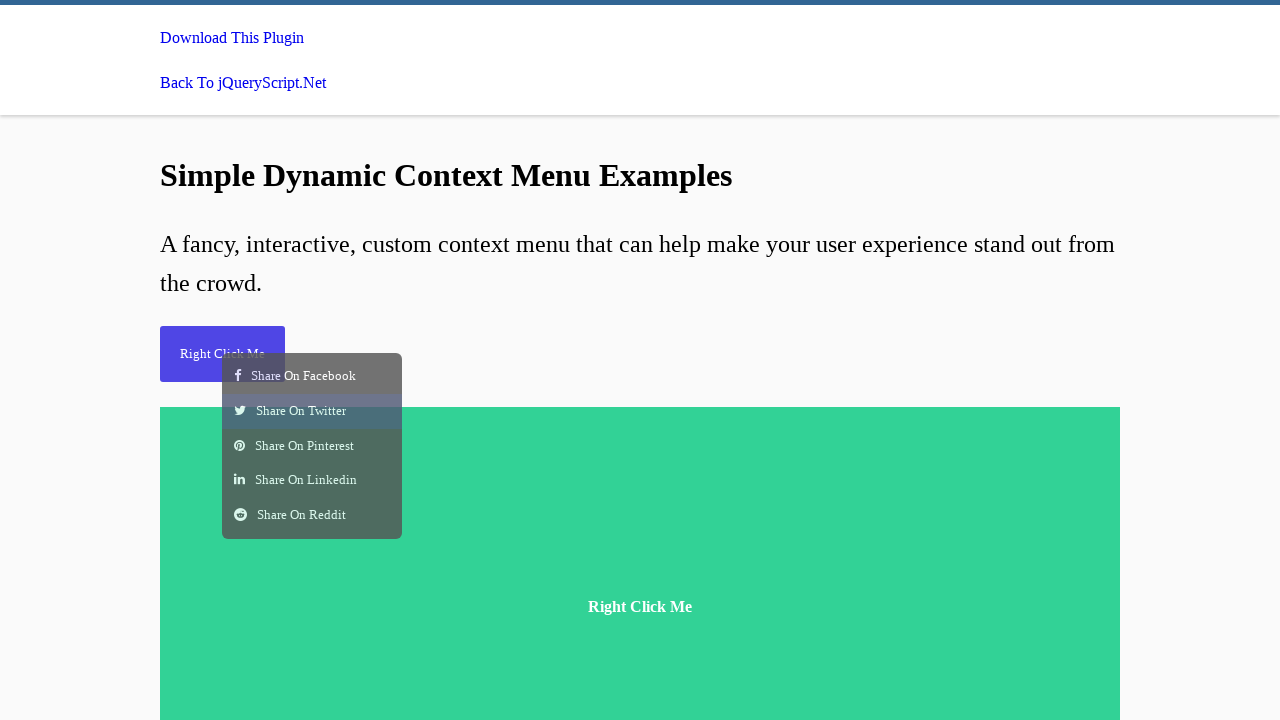

Set up alert dialog handler
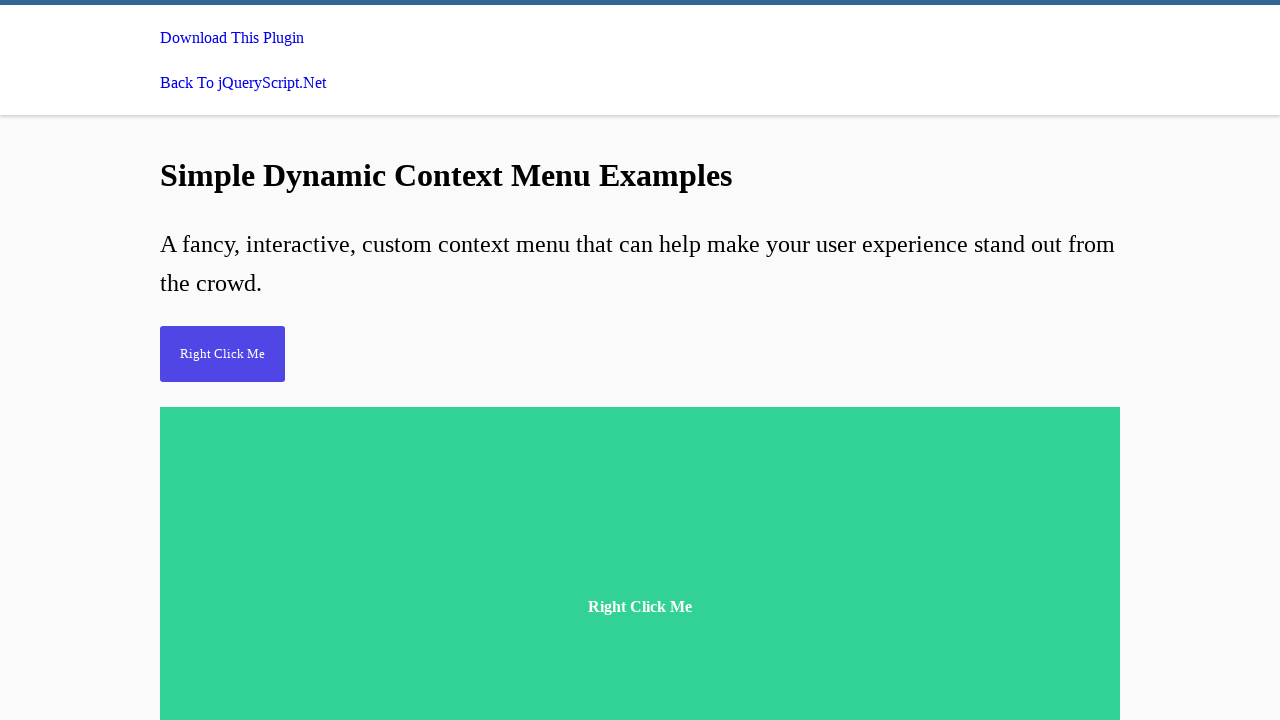

Right-clicked button again to open context menu at (222, 354) on xpath=/html/body/div[2]/button
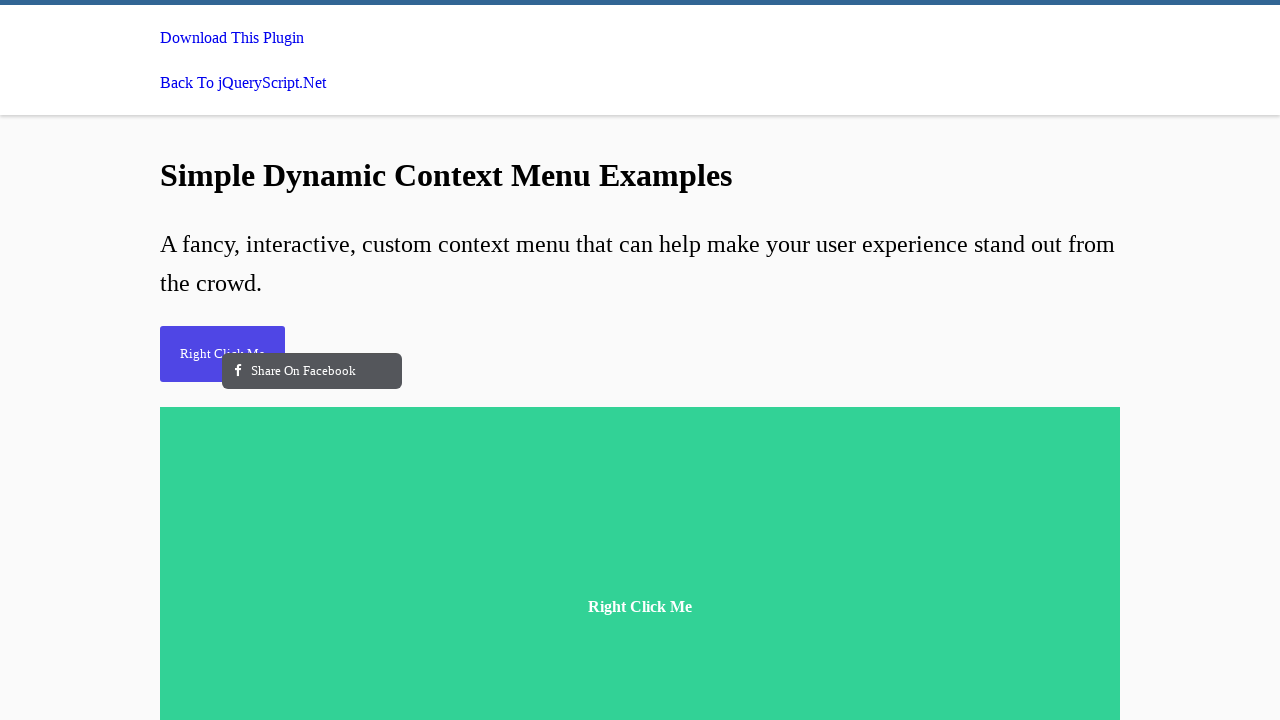

Clicked Twitter option from context menu and accepted alert at (301, 411) on xpath=/html/body/div[3]/div[2]/div[2]
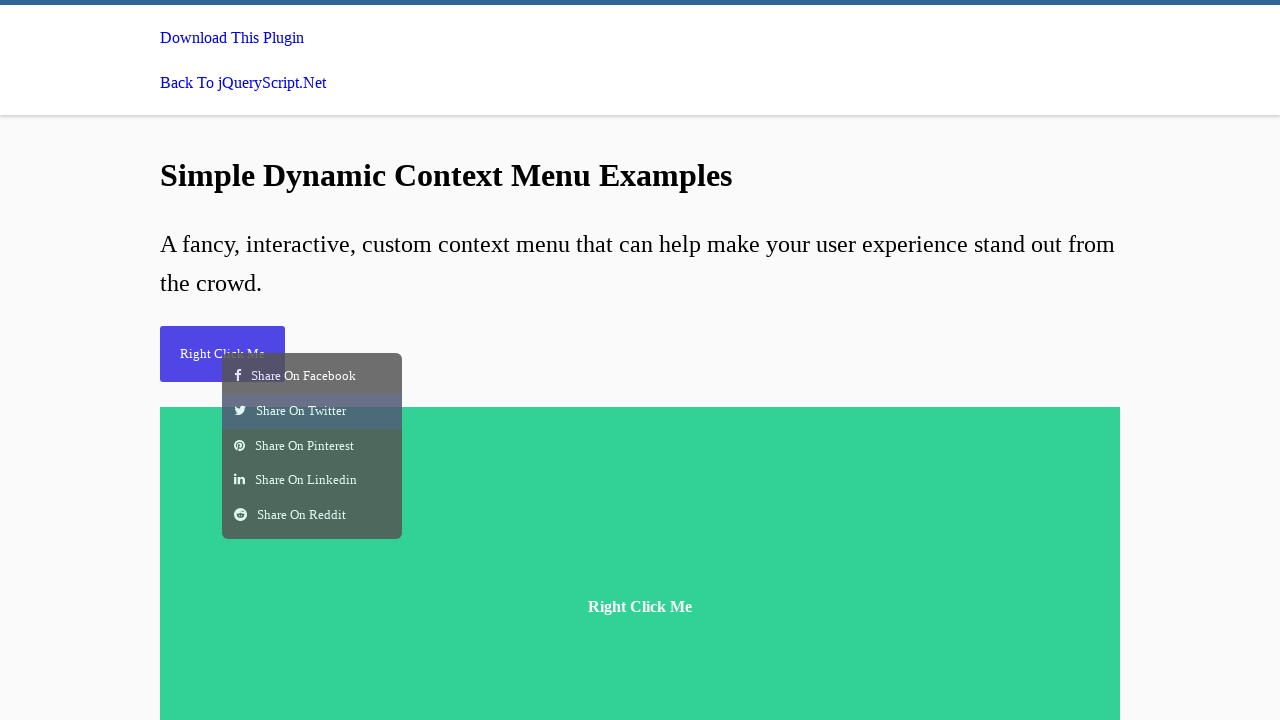

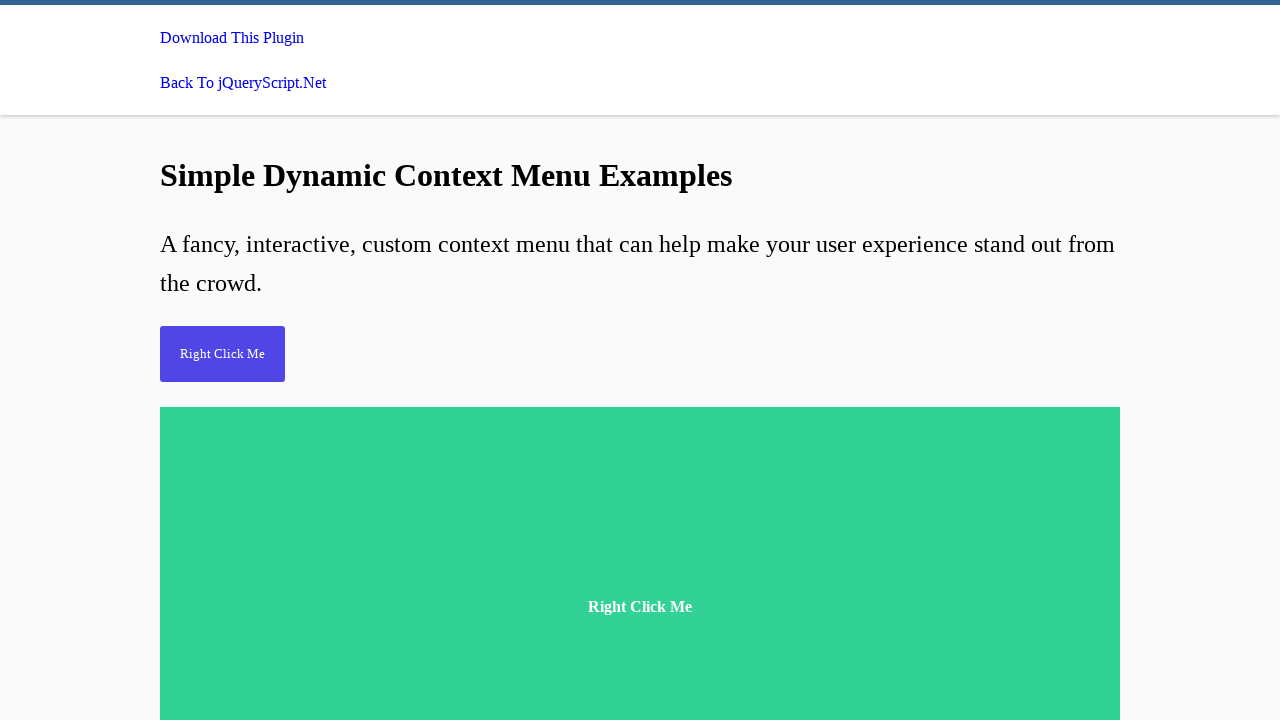